Tests calendar/booking form by navigating to booking page and filling out the reservation form

Starting URL: https://codenboxautomationlab.com/practice/

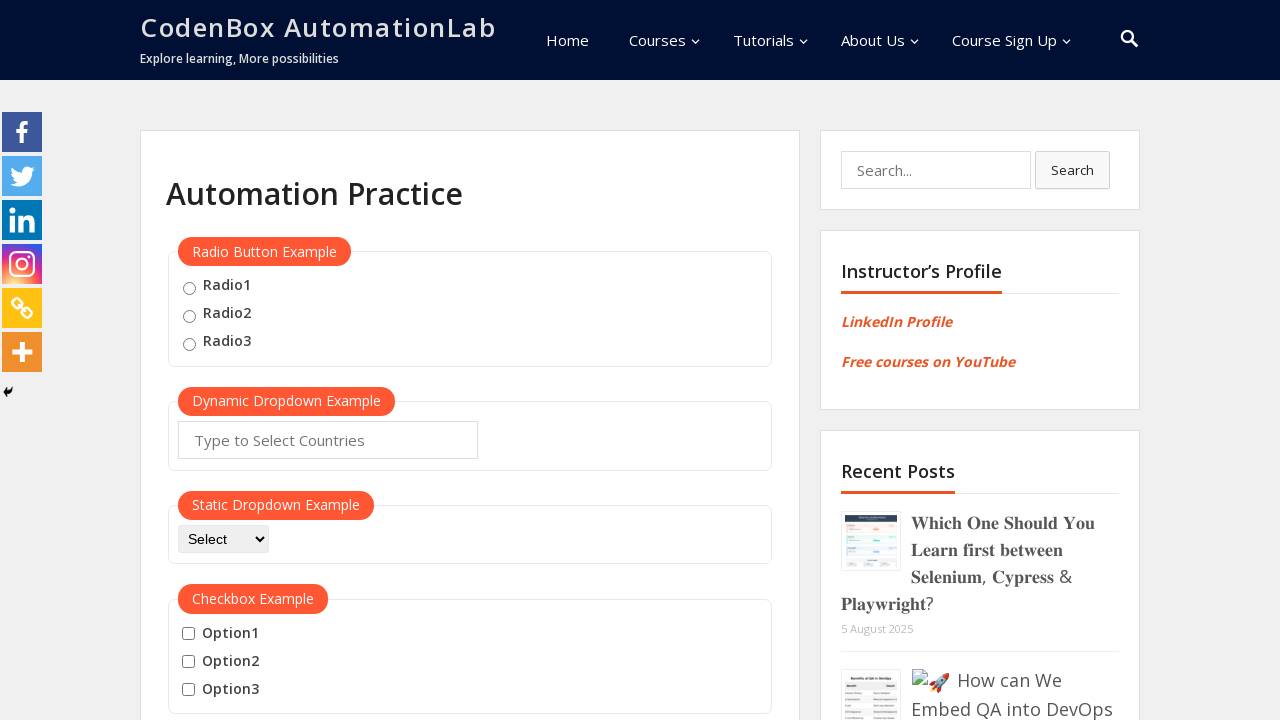

Removed target attribute from booking link
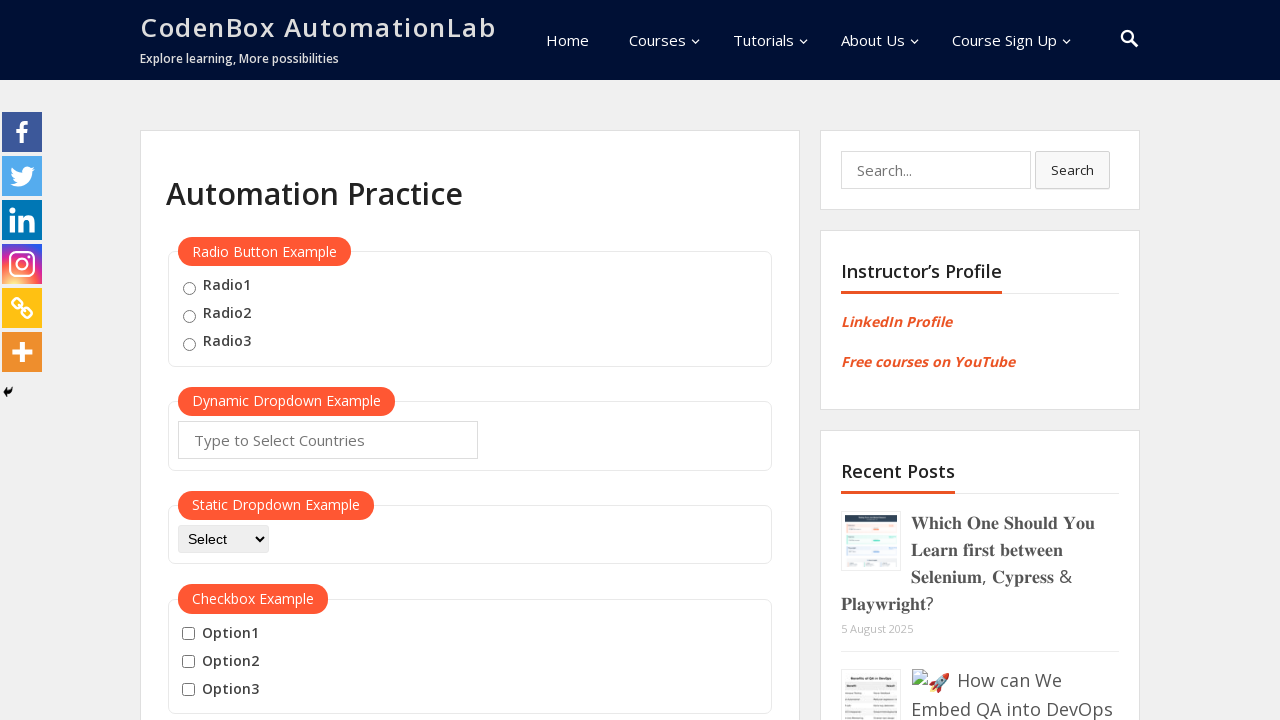

Clicked booking link to navigate to calendar/booking form at (235, 360) on fieldset > p > a
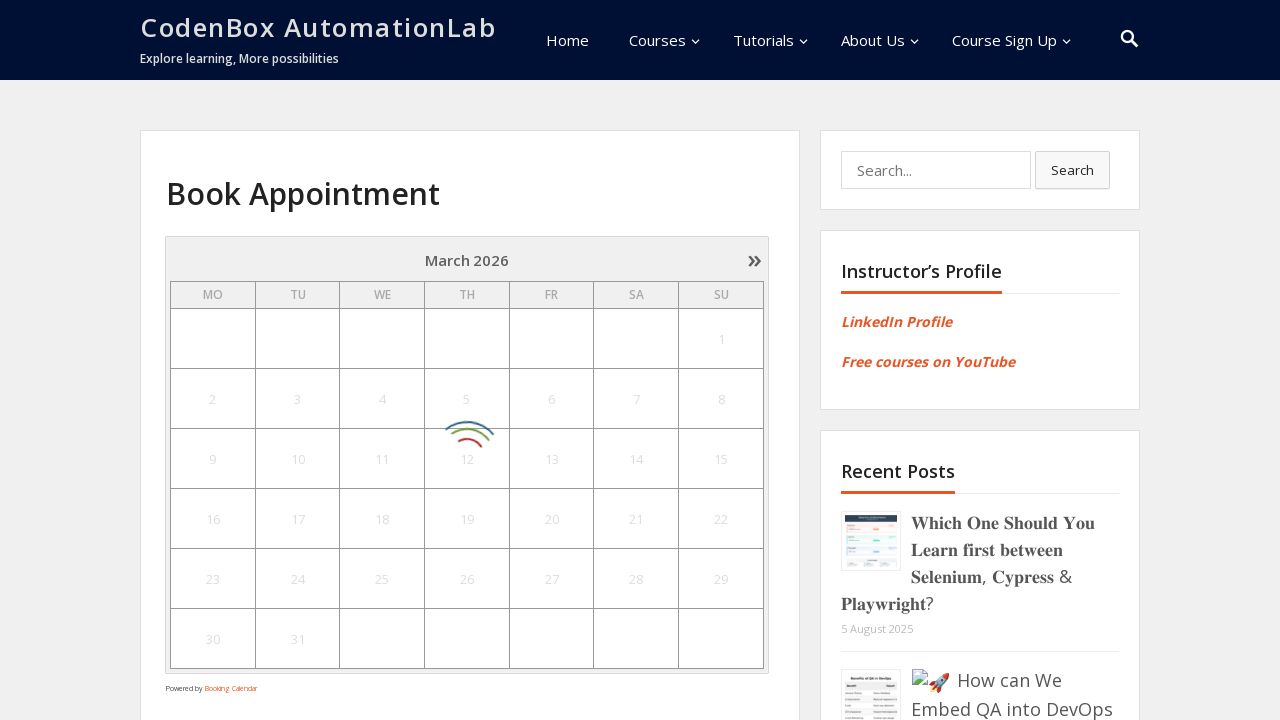

Booking page loaded and network idle
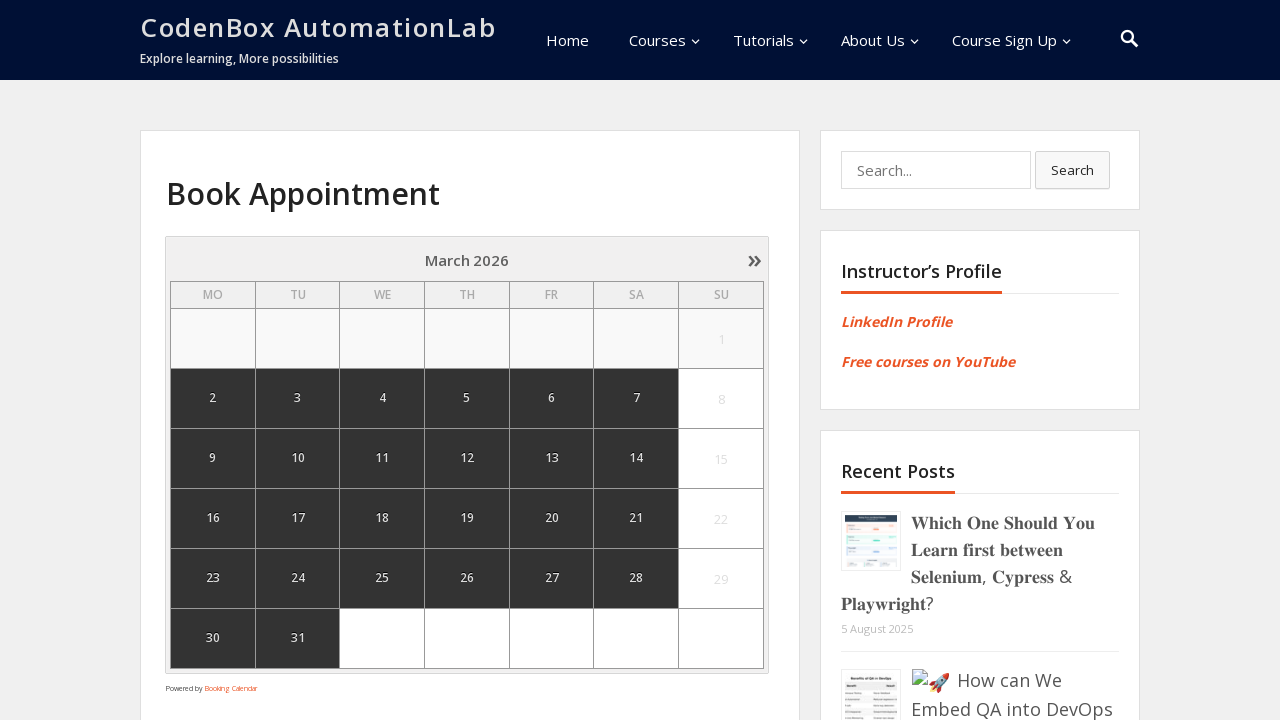

Selected time slot '1:00 PM - 2:00 PM' from dropdown on #rangetime1
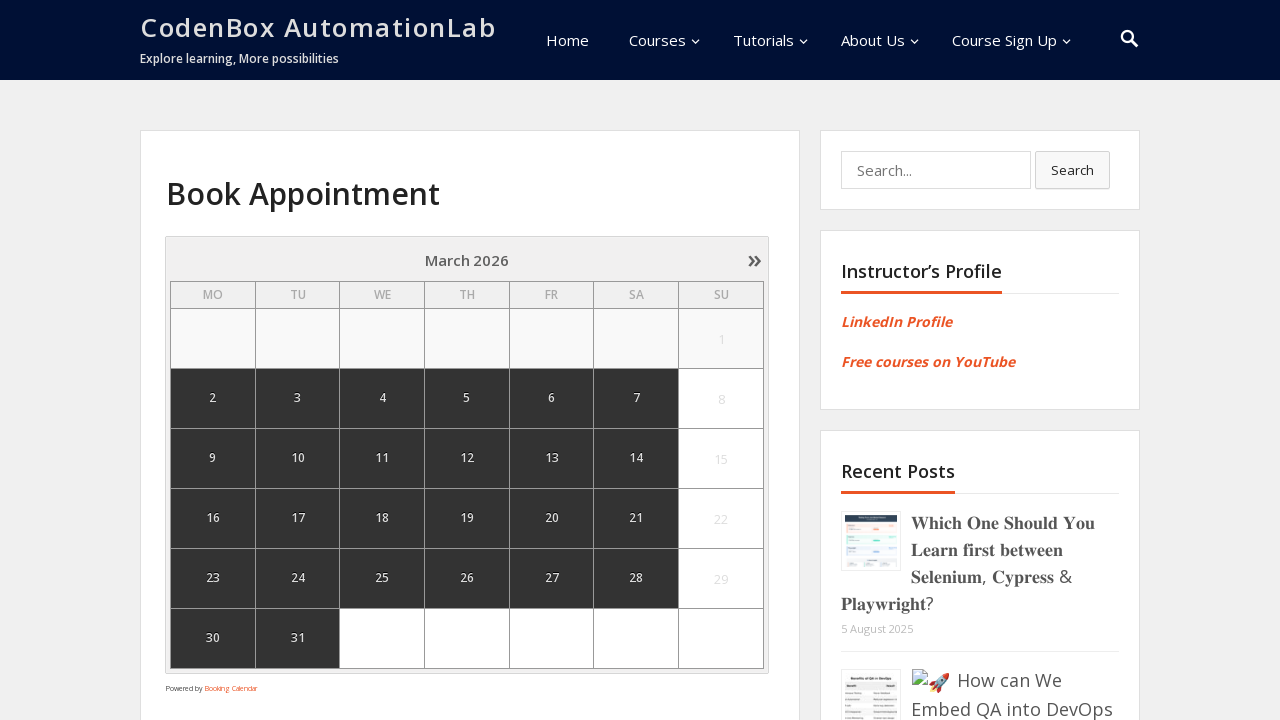

Filled first name field with 'Michael' on #name1
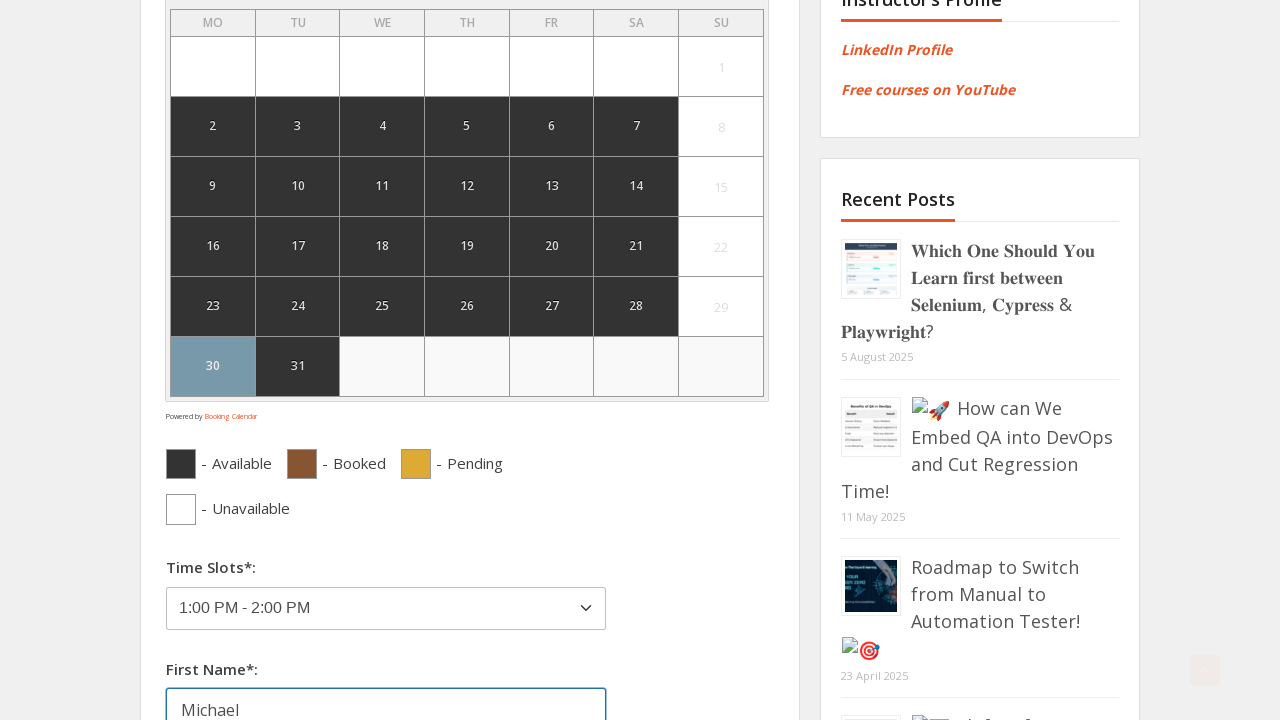

Filled last name field with 'Johnson' on #secondname1
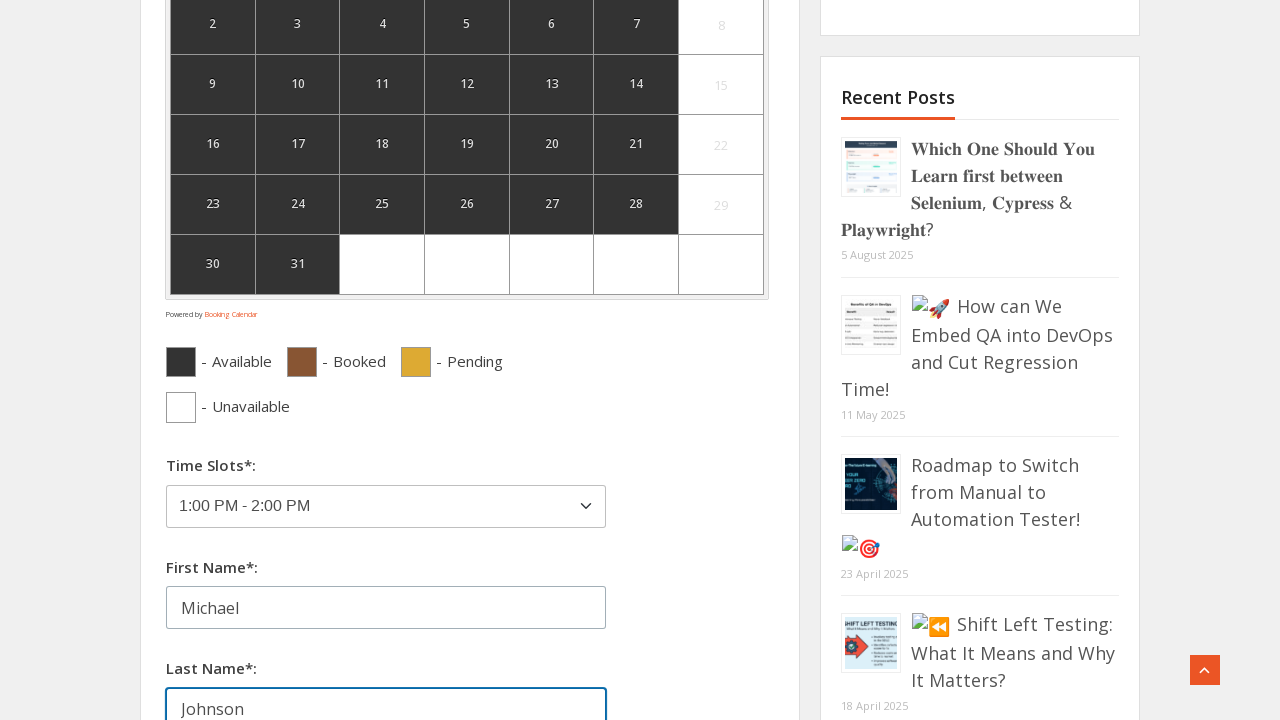

Filled email field with 'michael.johnson@example.com' on #email1
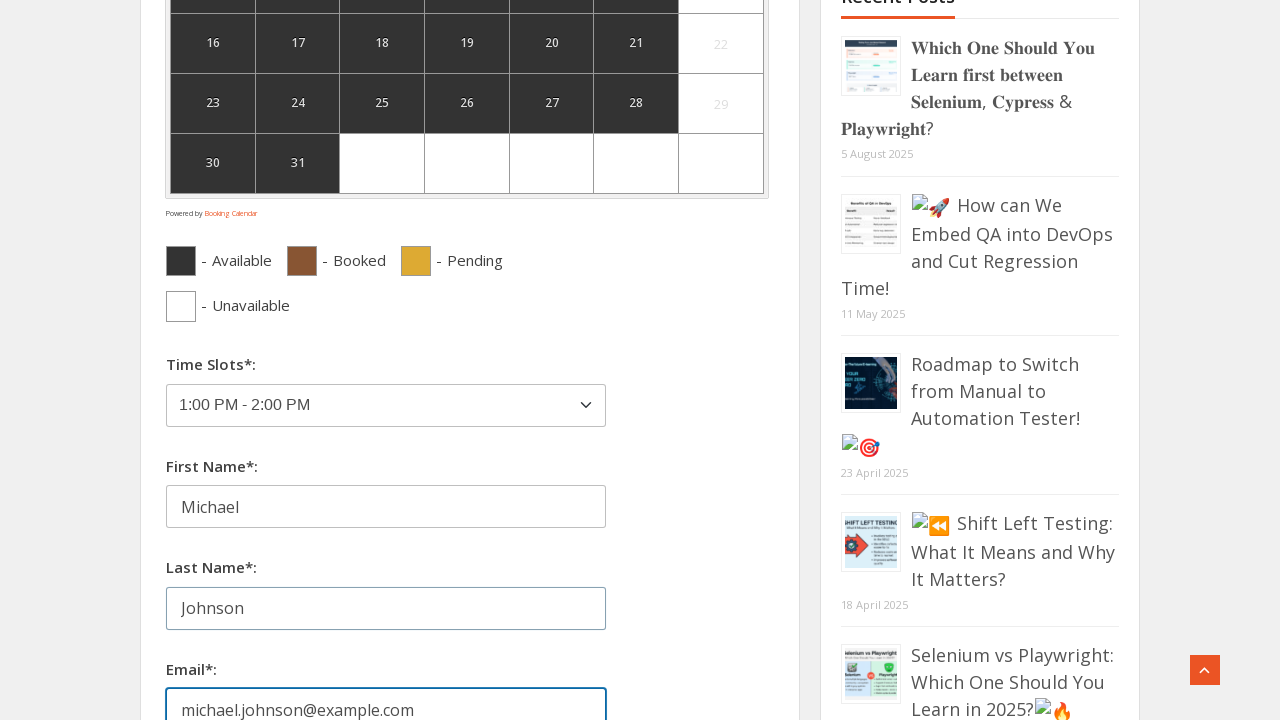

Filled phone field with '5551234567' on #phone1
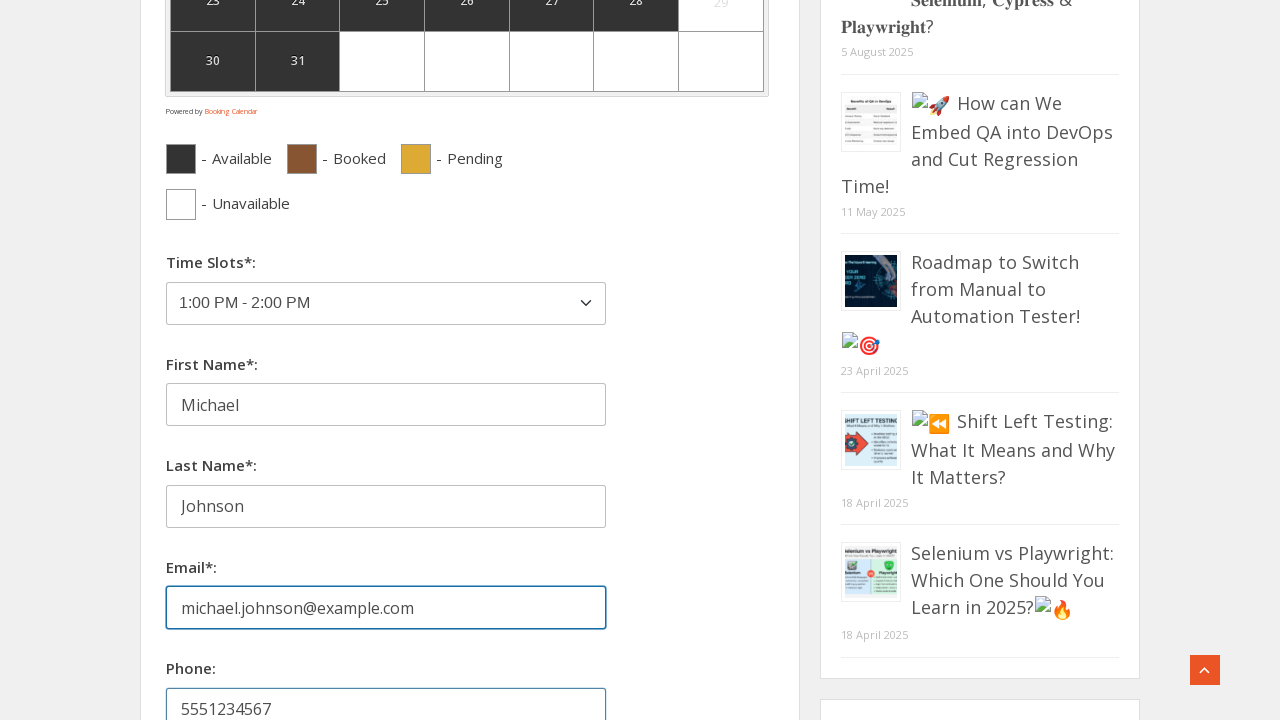

Filled details field with 'Booking test automation' on #details1
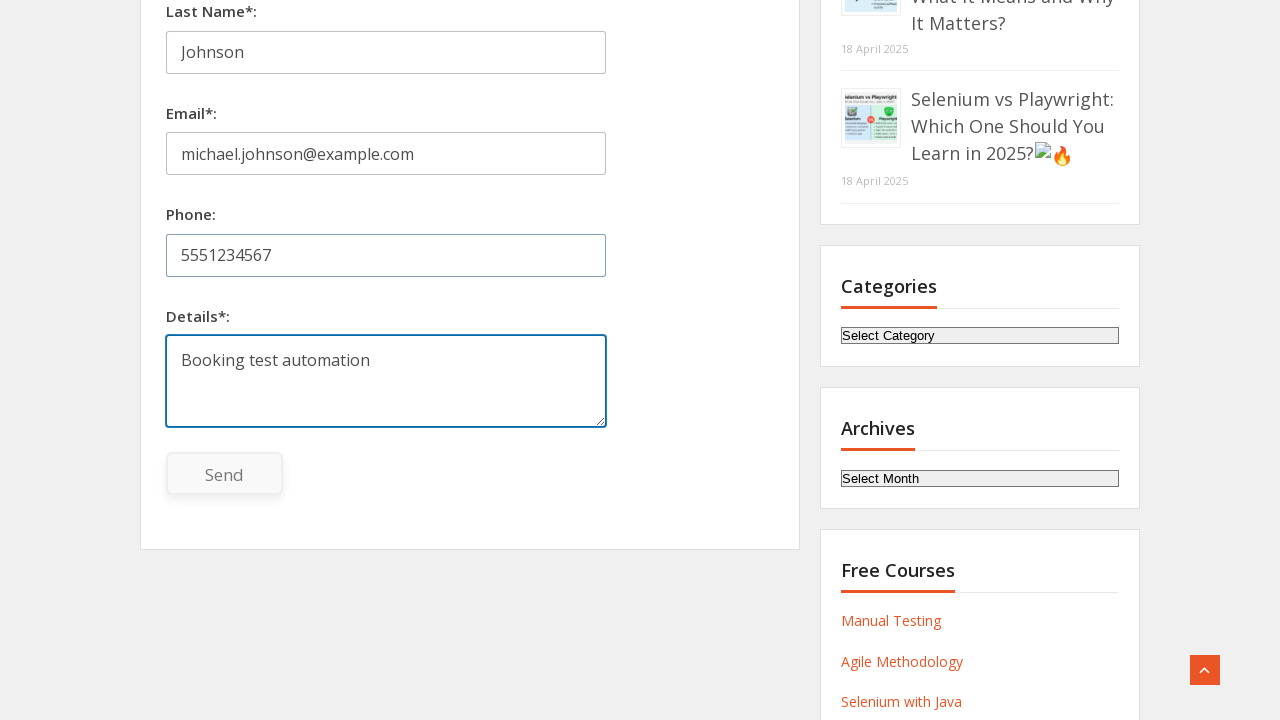

Clicked submit button to complete reservation form at (225, 474) on button[type='button']
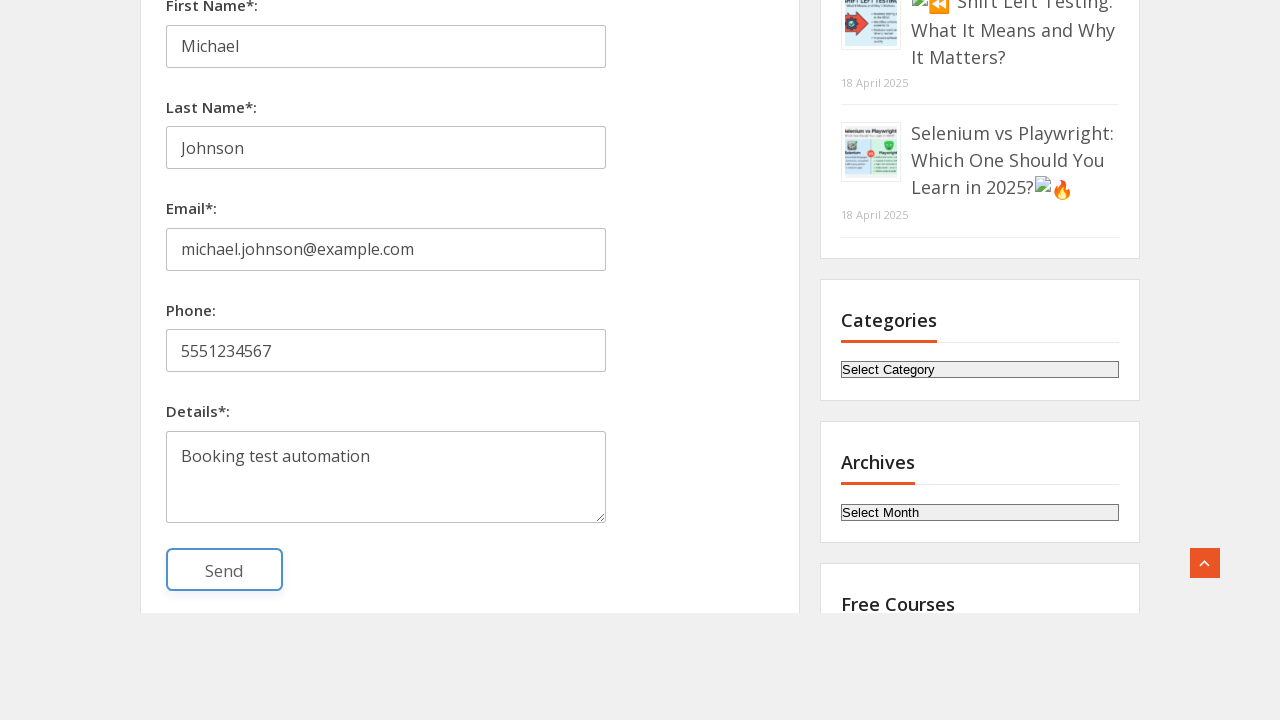

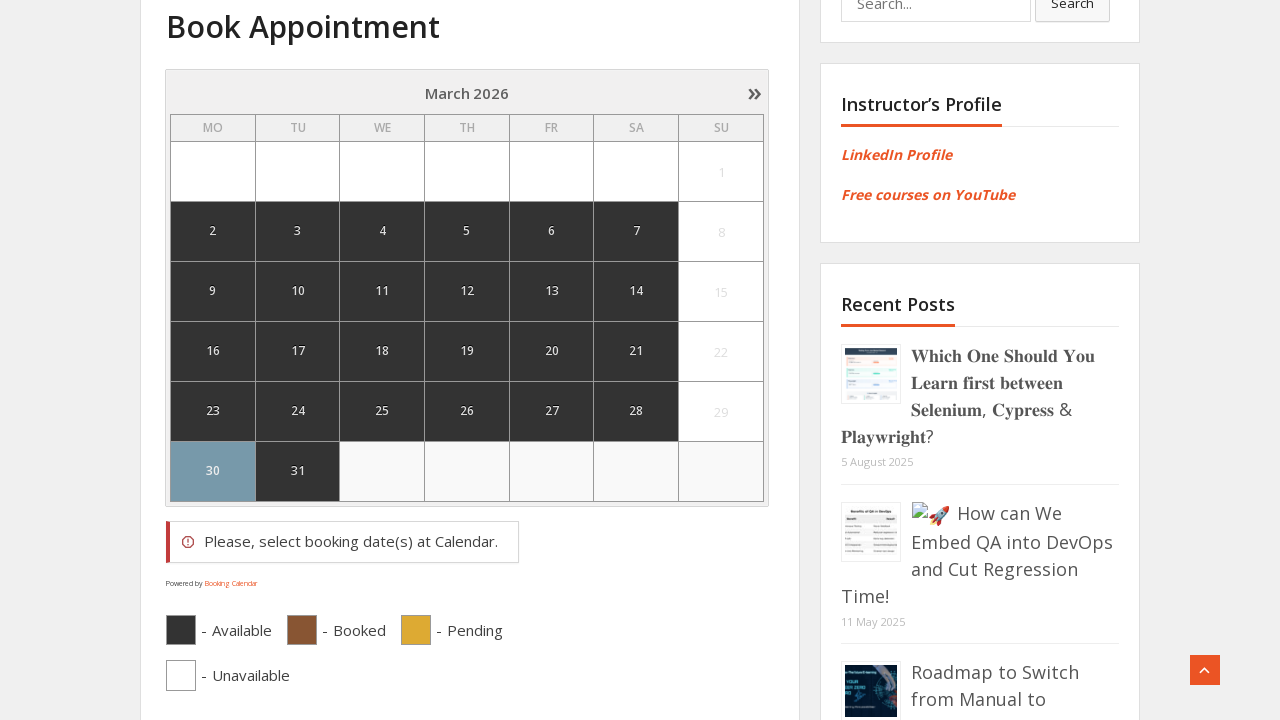